Tests autocomplete dropdown functionality by typing a partial country name, selecting "India" from the suggestions, and verifying the selection was applied correctly.

Starting URL: https://www.rahulshettyacademy.com/AutomationPractice/

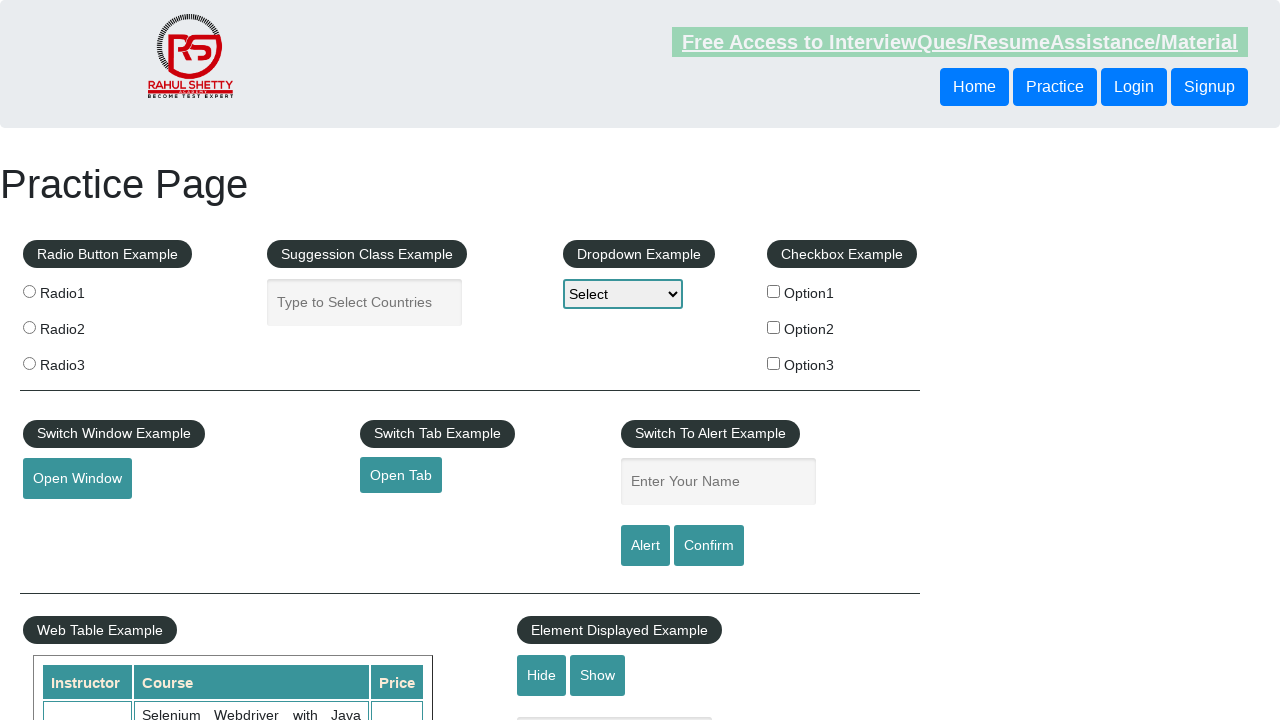

Typed 'ind' in autocomplete field to trigger suggestions on #autocomplete
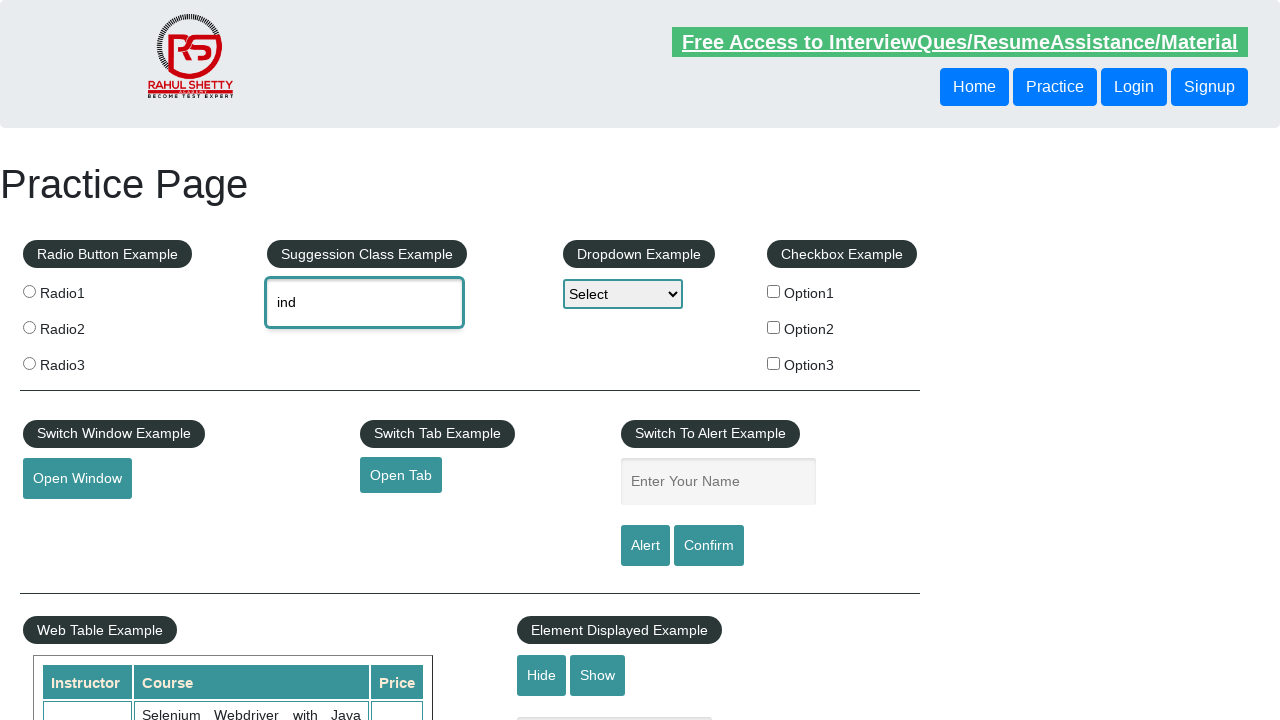

Autocomplete dropdown suggestions appeared
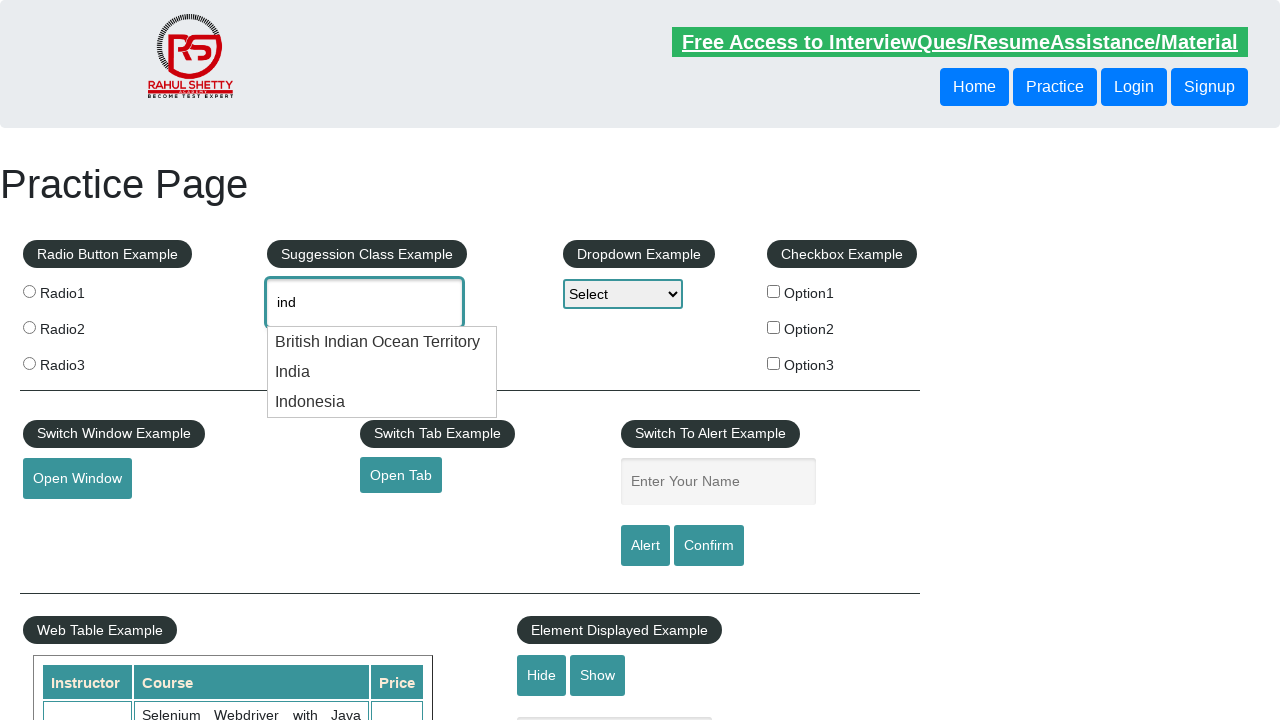

Retrieved all autocomplete suggestion options
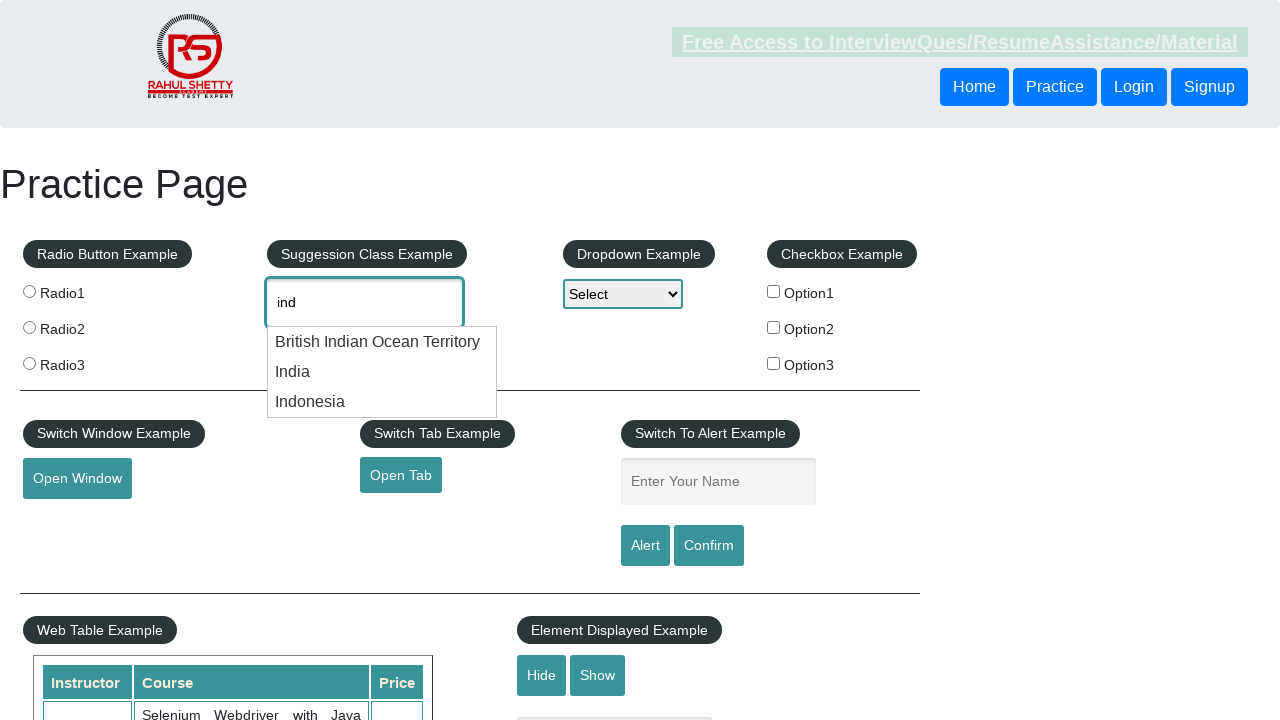

Clicked 'India' option from the dropdown at (382, 372) on xpath=//ul[@id='ui-id-1']//div >> nth=1
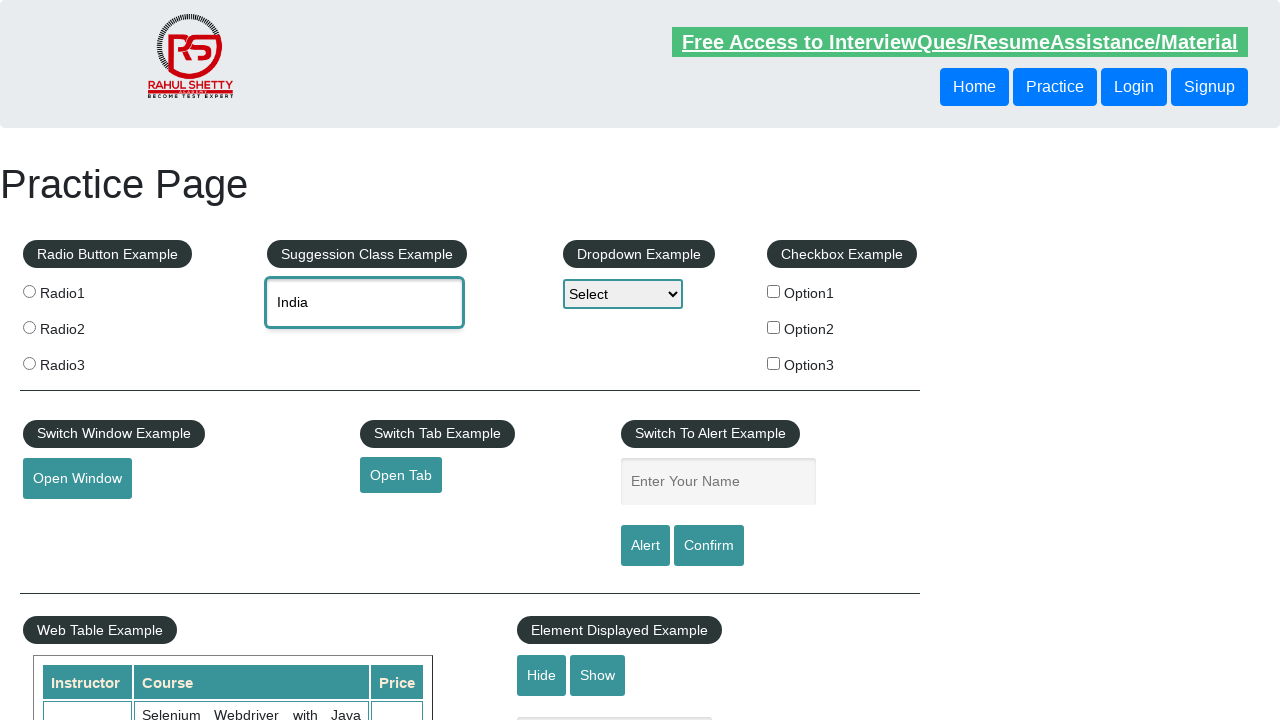

Verified 'India' was successfully selected in the autocomplete field
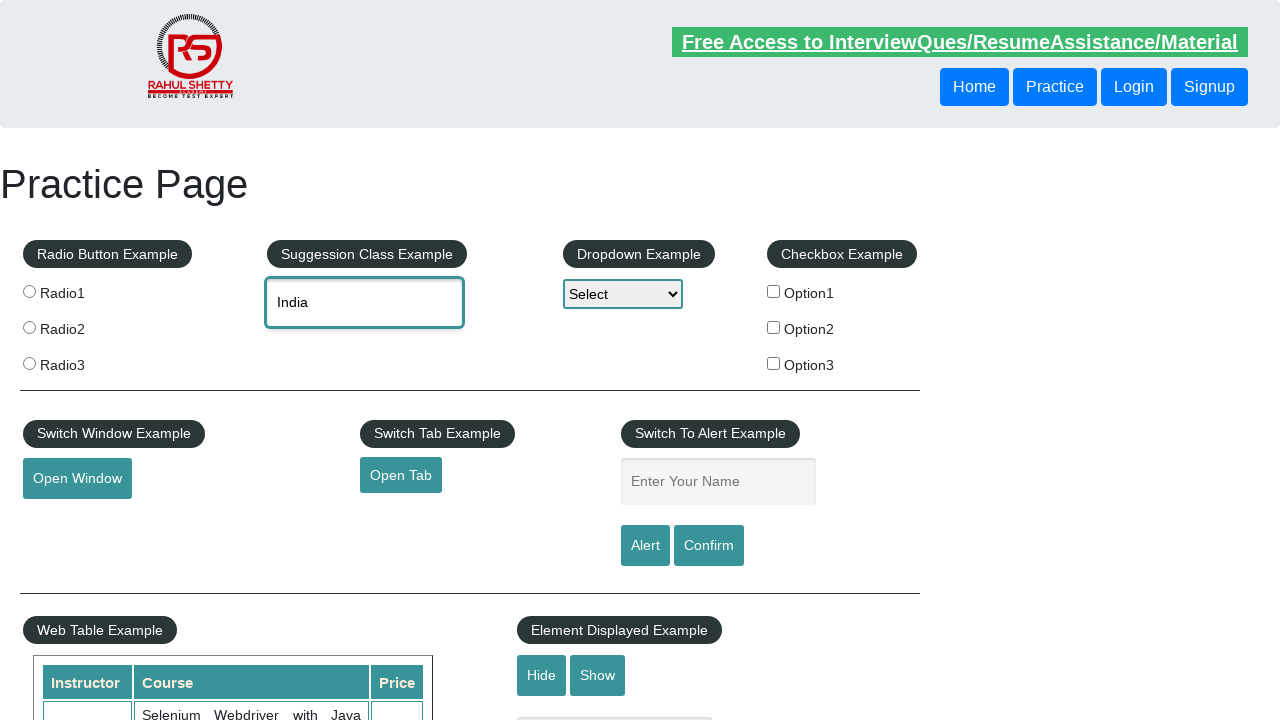

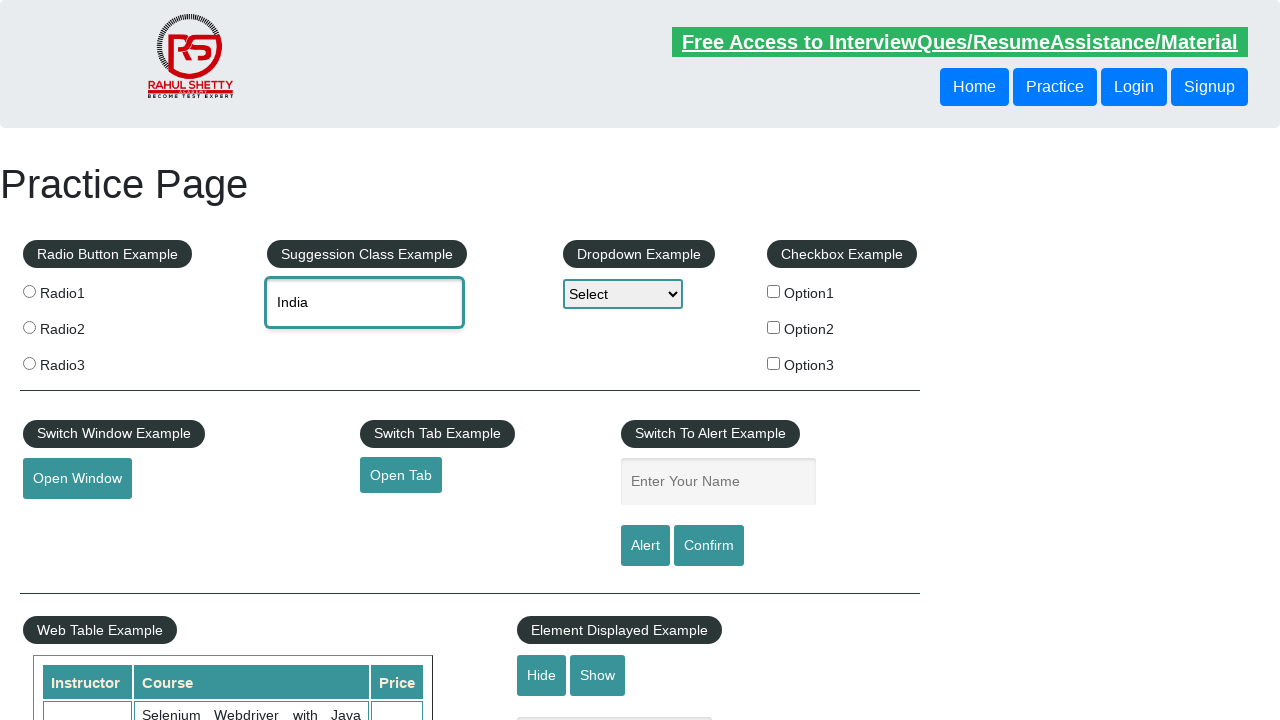